Tests an explicit wait scenario where the script waits for a price to change to $100, then clicks a book button, calculates a mathematical answer based on a displayed value, and submits the solution

Starting URL: http://suninjuly.github.io/explicit_wait2.html

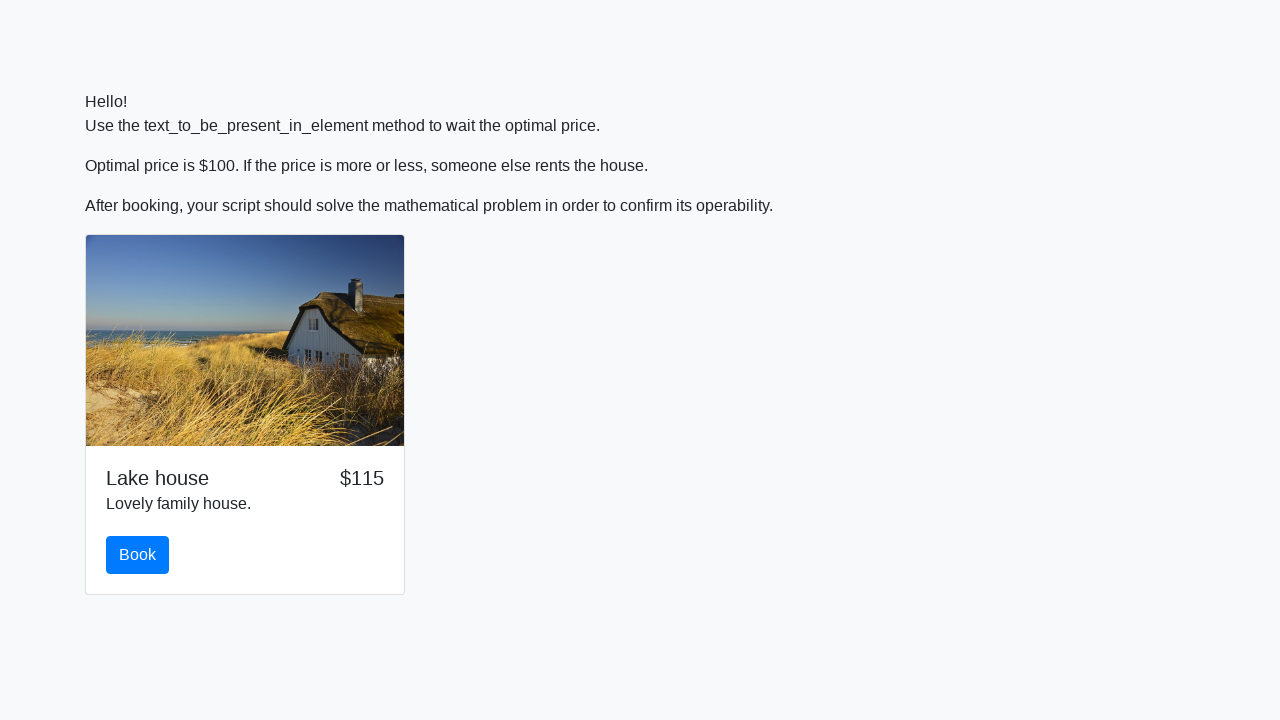

Waited for price to change to $100
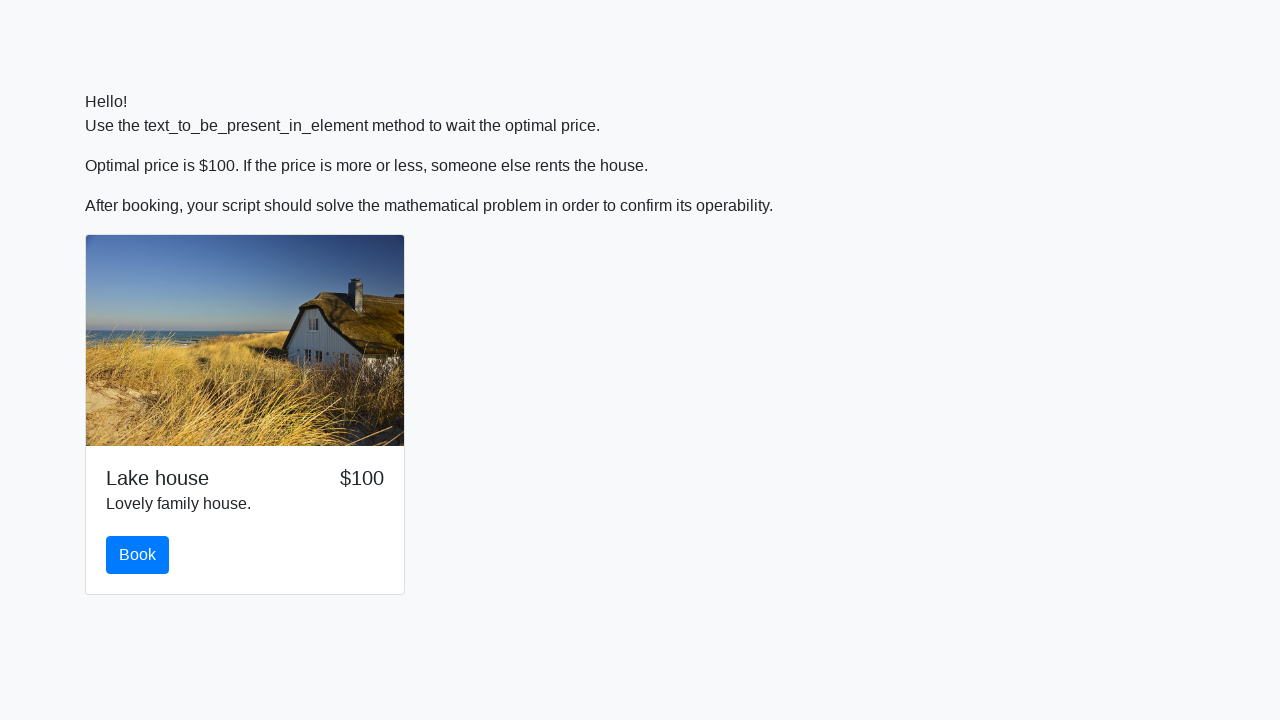

Clicked the book button at (138, 555) on #book
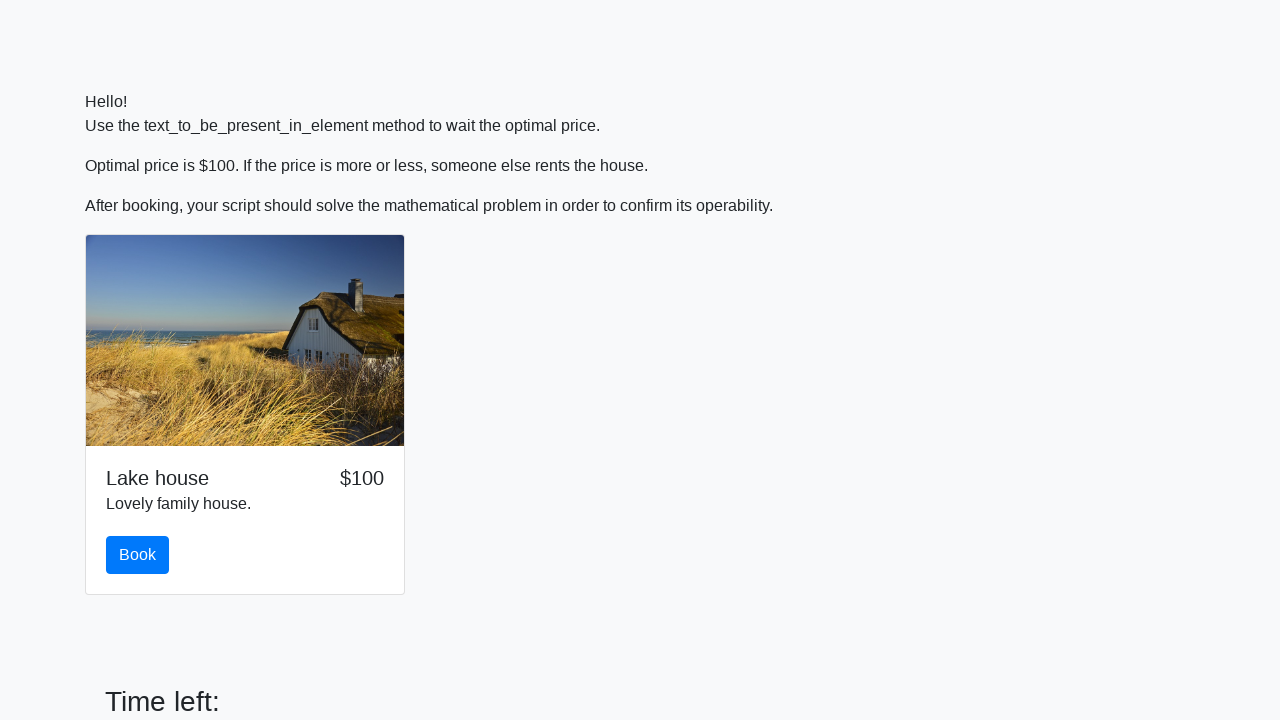

Retrieved input value for mathematical calculation
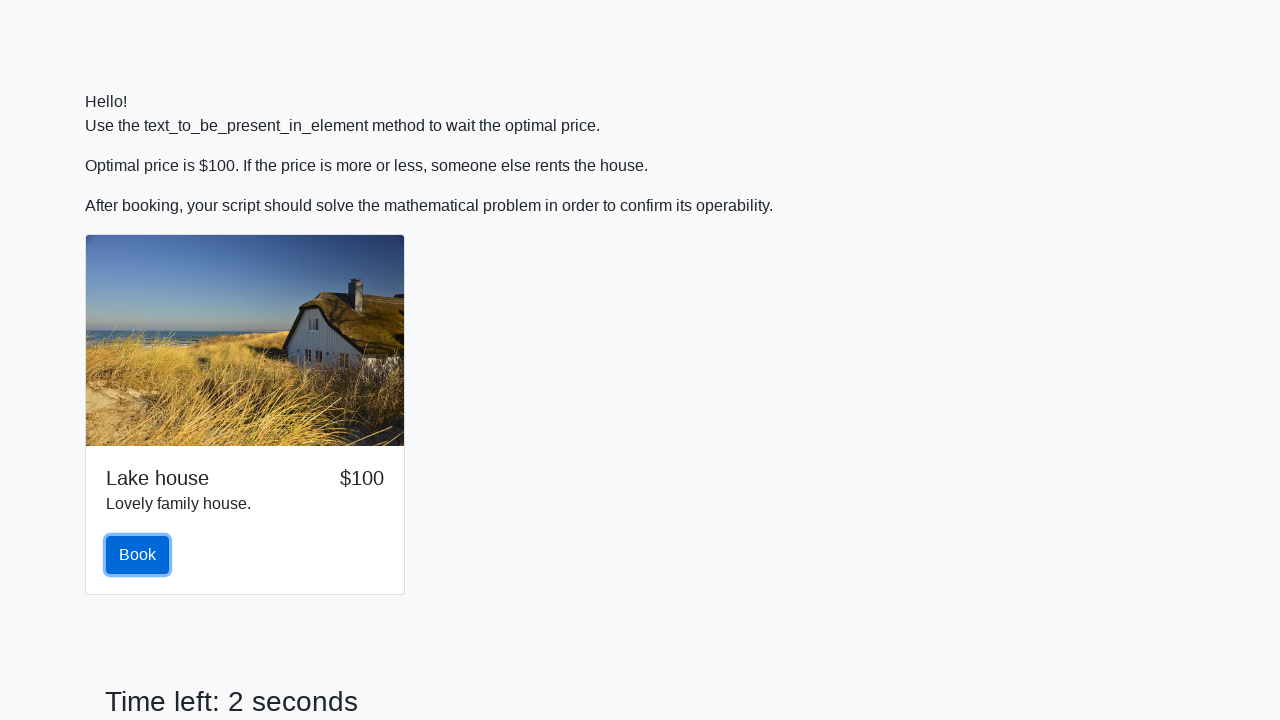

Calculated mathematical answer: 2.469936233916556
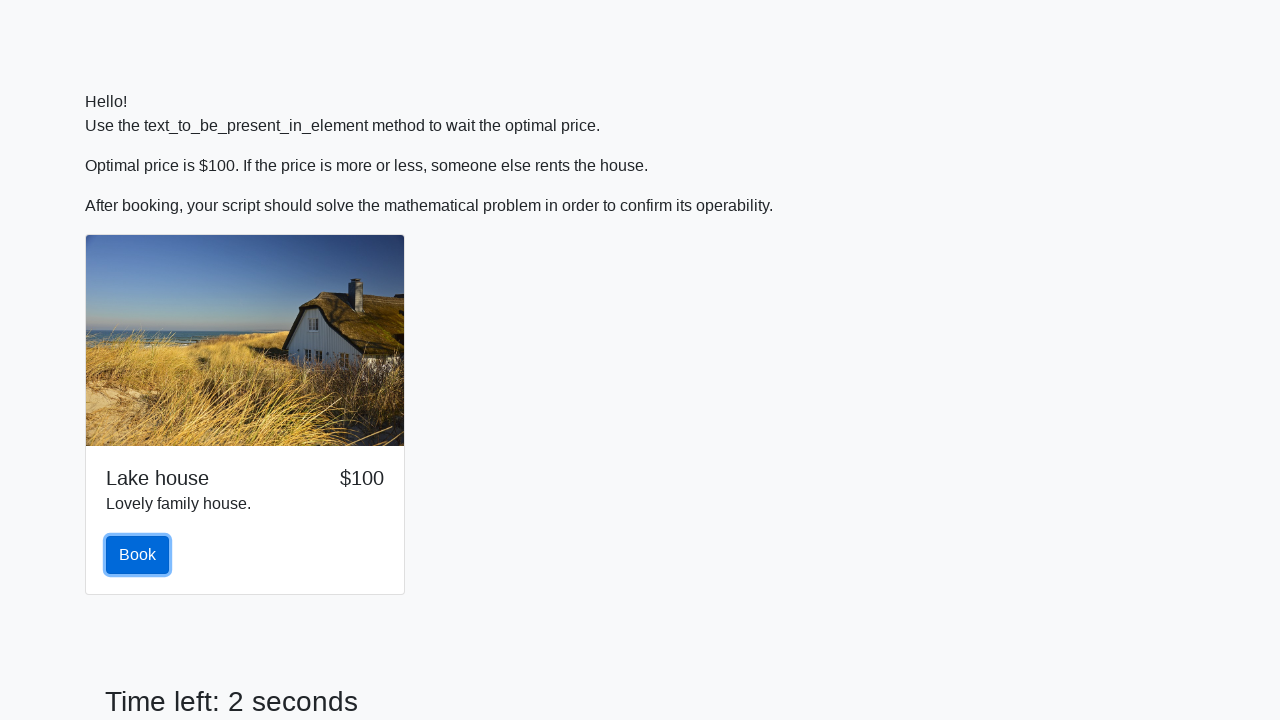

Filled answer field with calculated value on #answer
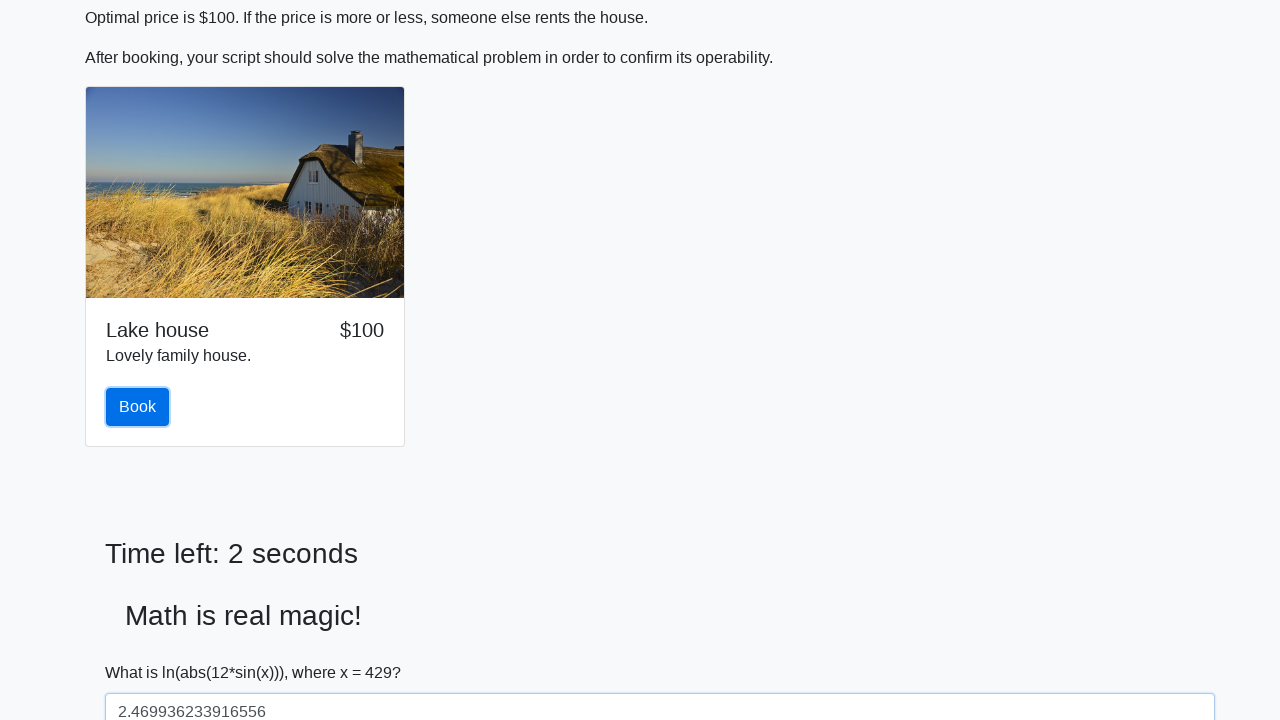

Clicked solve button to submit the answer at (143, 651) on #solve
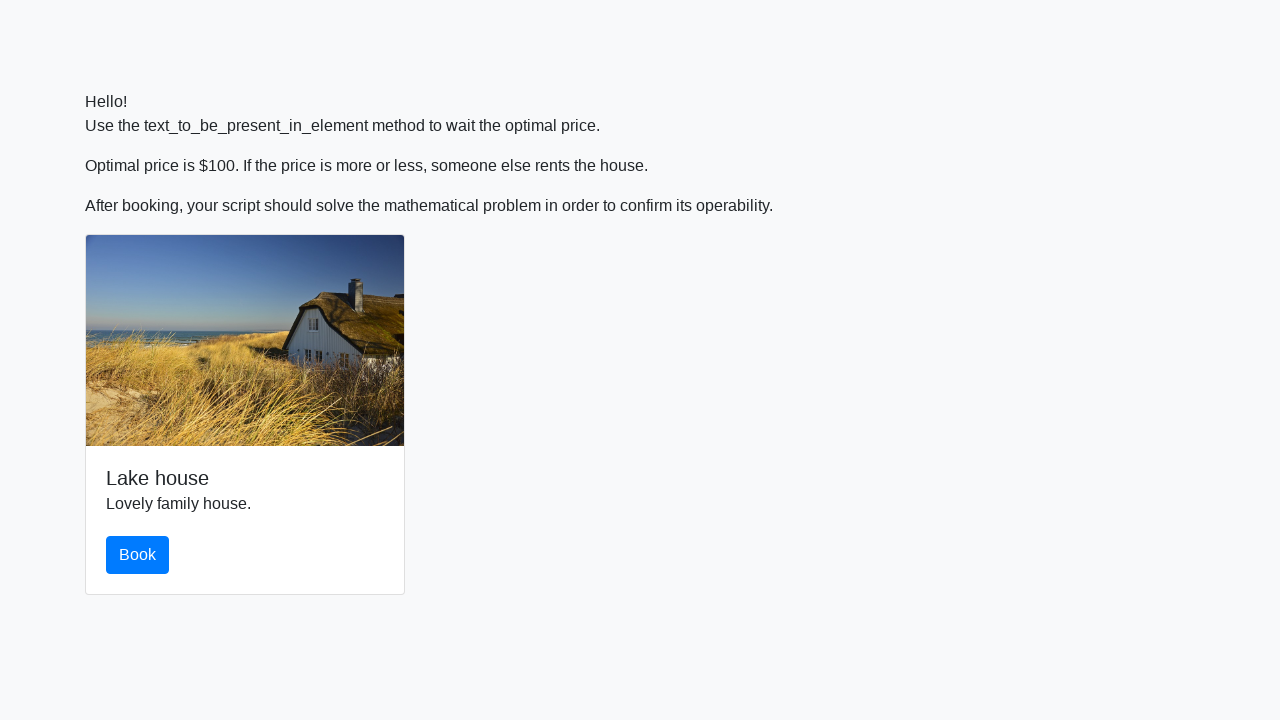

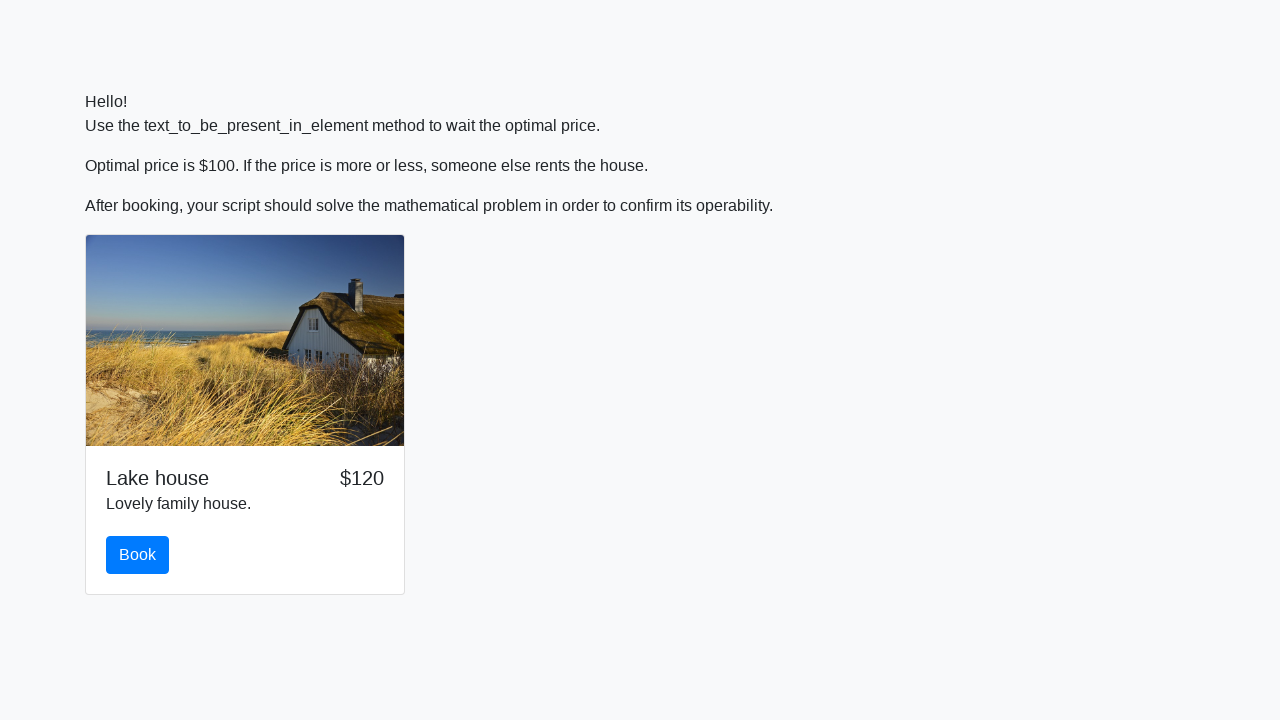